Tests bank manager functionality to open a new account for an existing customer by selecting customer and currency, then verifying the success dialog.

Starting URL: https://www.globalsqa.com/angularJs-protractor/BankingProject/#/login

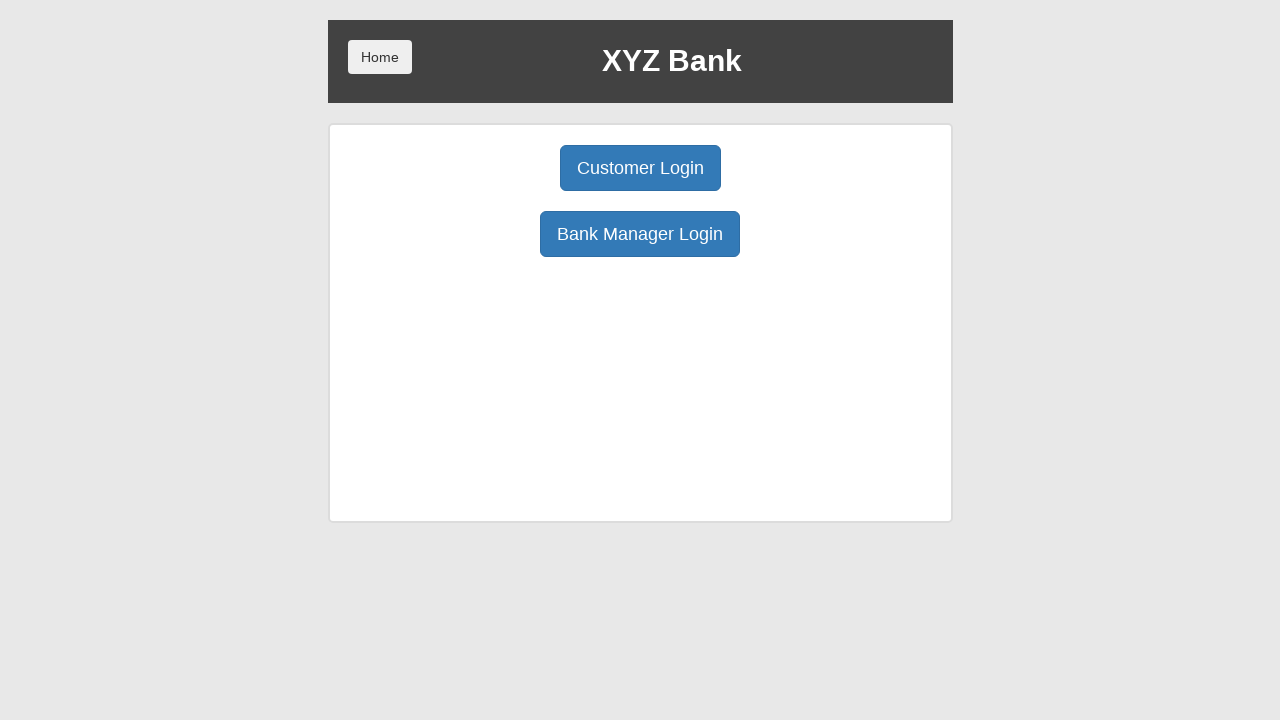

Clicked Bank Manager button to access manager login at (640, 234) on button[ng-click="manager()"]
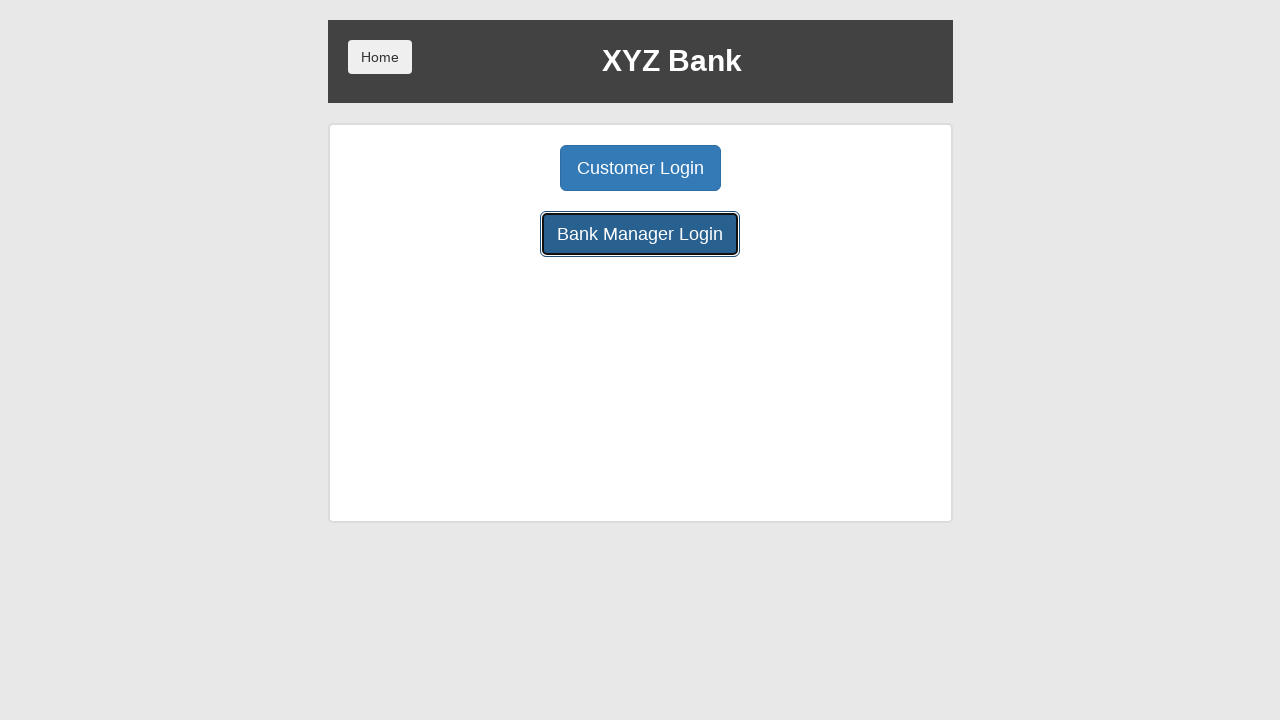

Clicked Open Account button at (654, 168) on button[ng-click="openAccount()"]
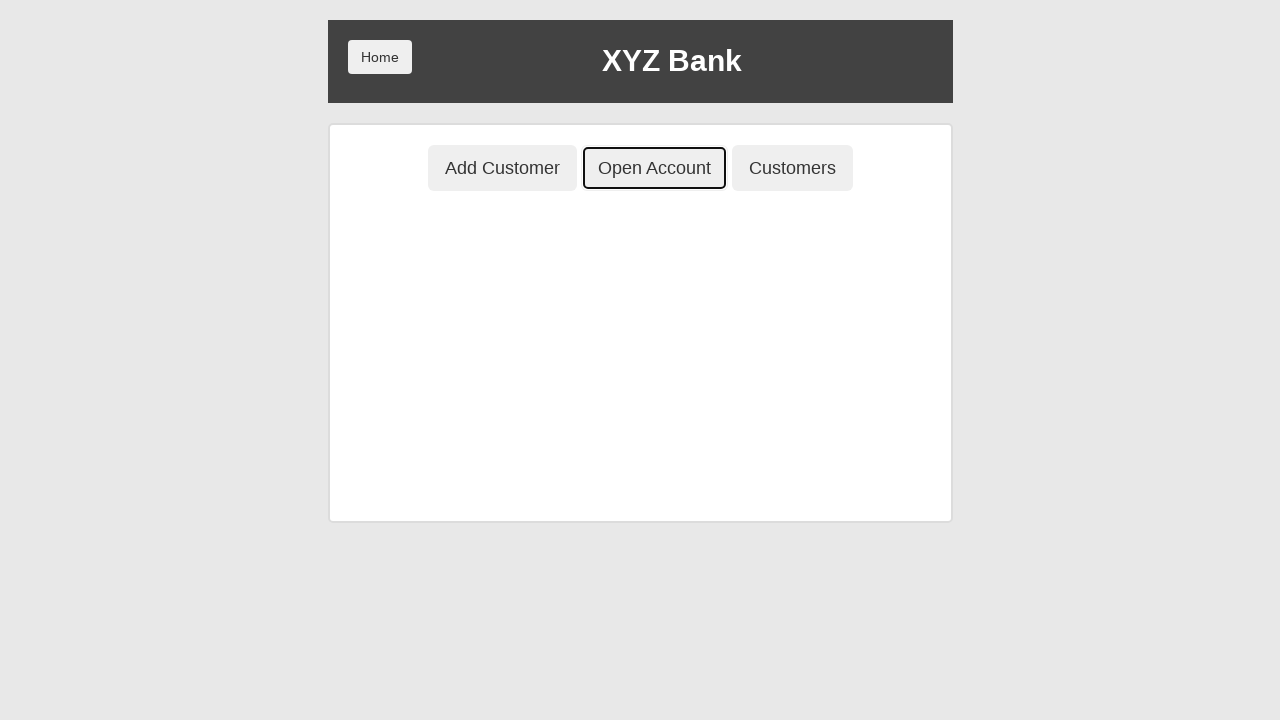

Selected customer 'Harry Potter' from dropdown on select[ng-model="custId"]
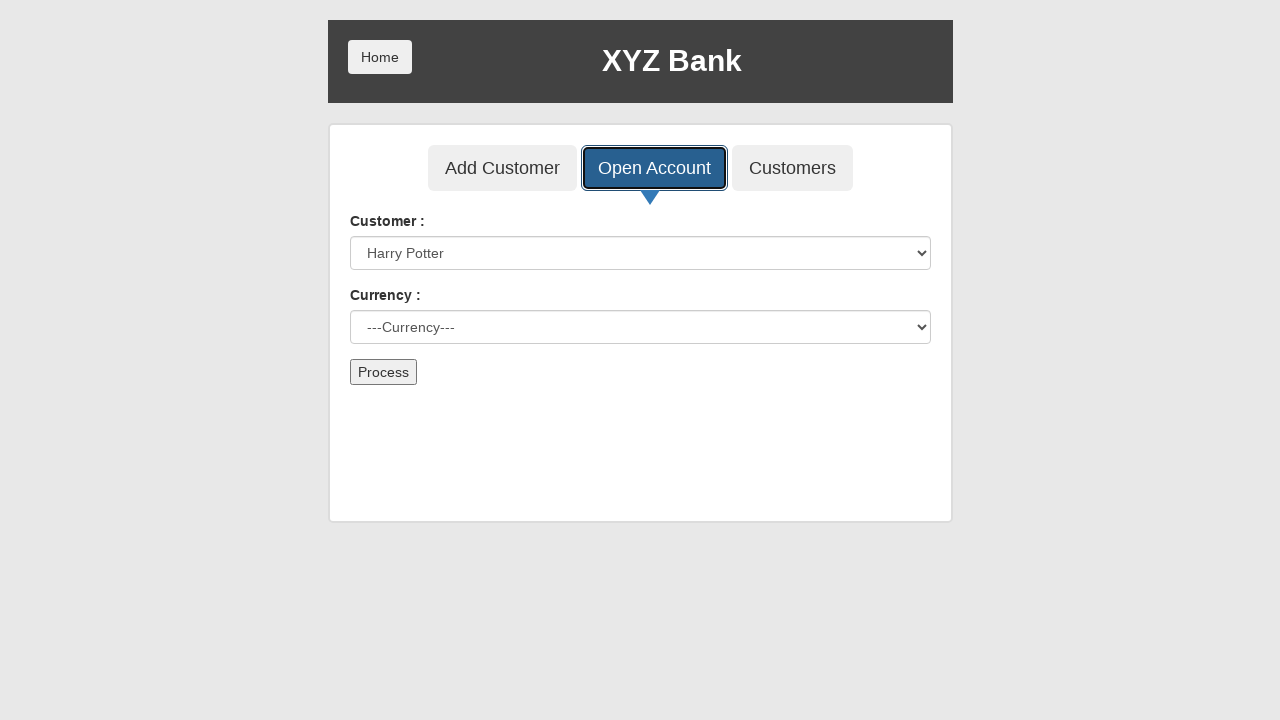

Selected currency 'Dollar' from dropdown on select[ng-model="currency"]
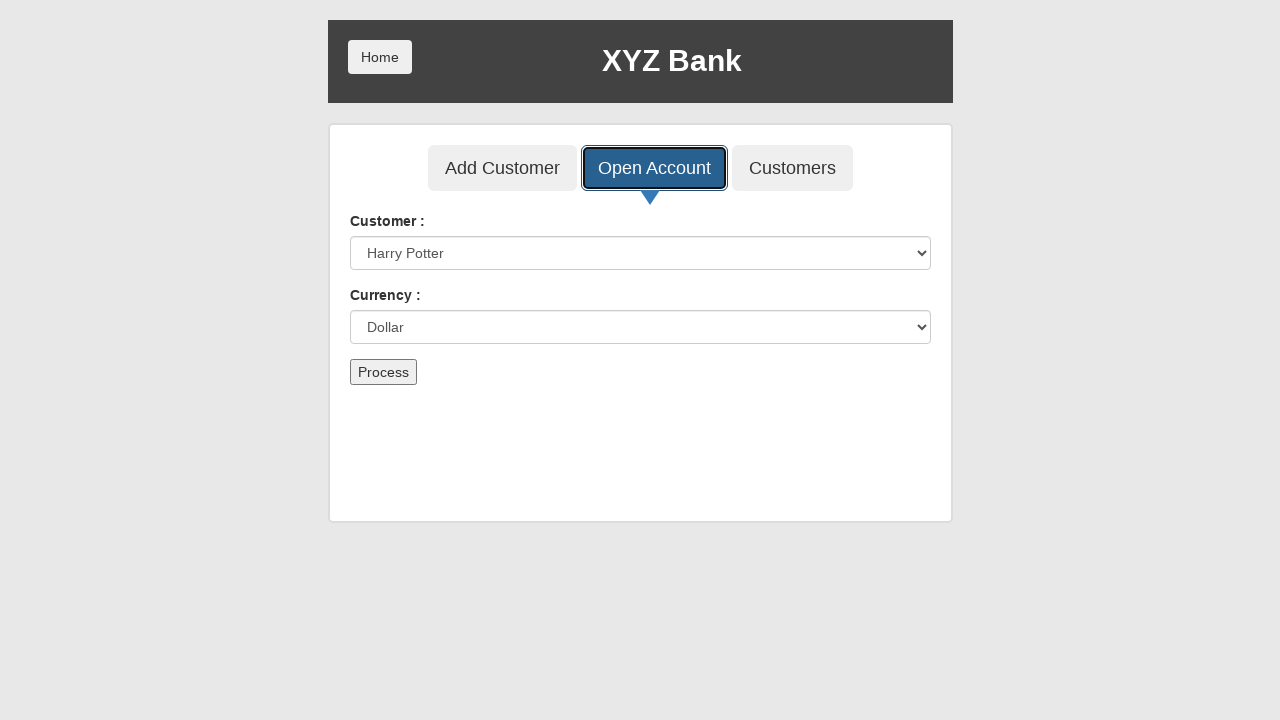

Set up dialog handler to dismiss alerts
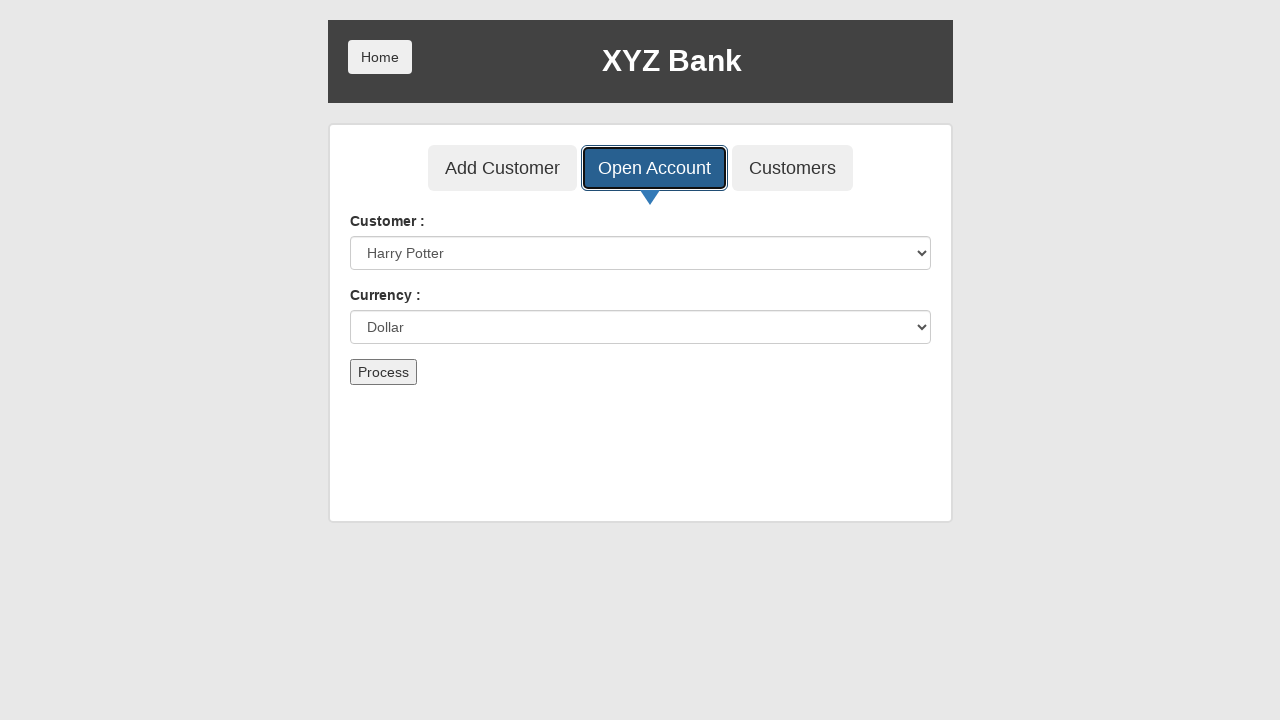

Clicked submit button to create new account at (383, 372) on button[type="submit"]
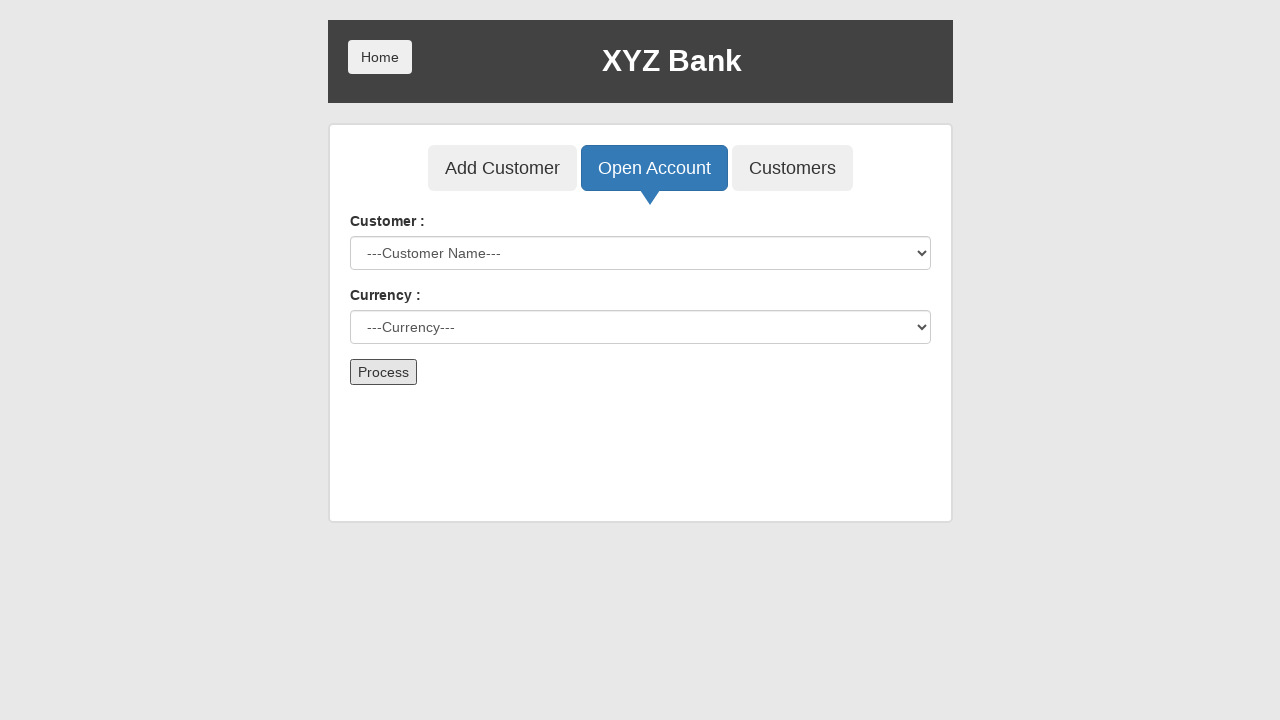

Waited for success dialog to appear
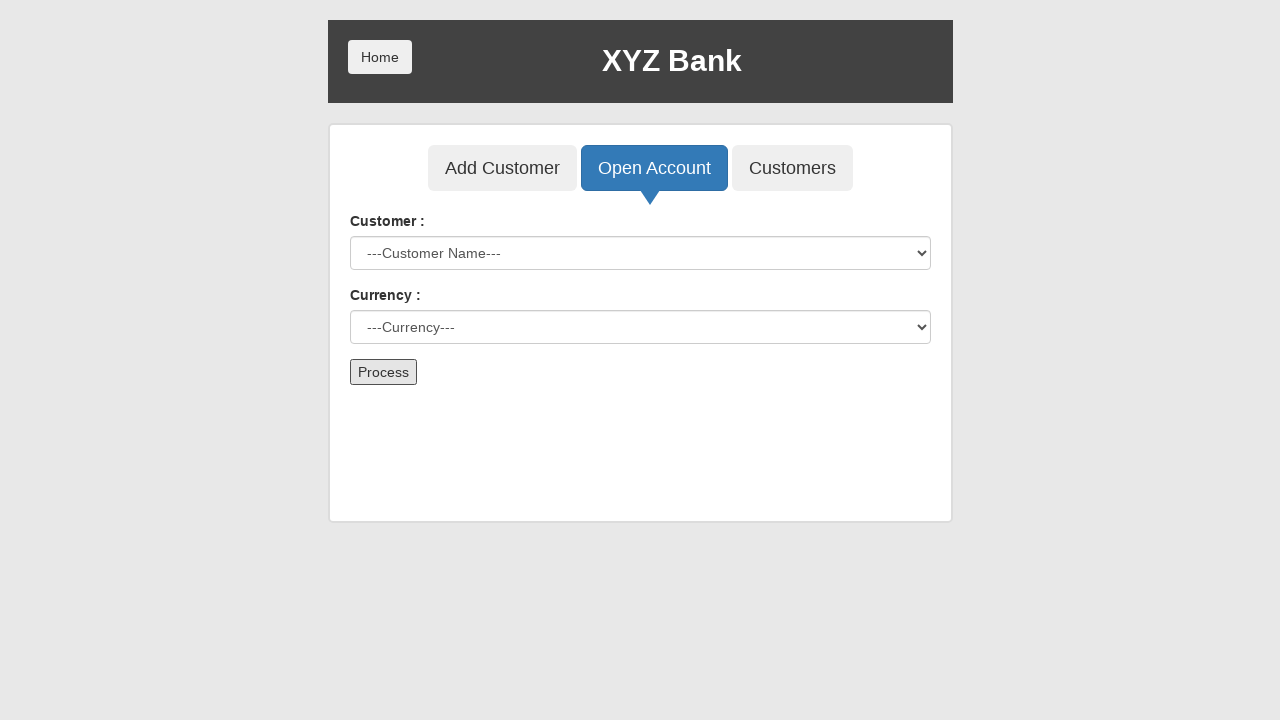

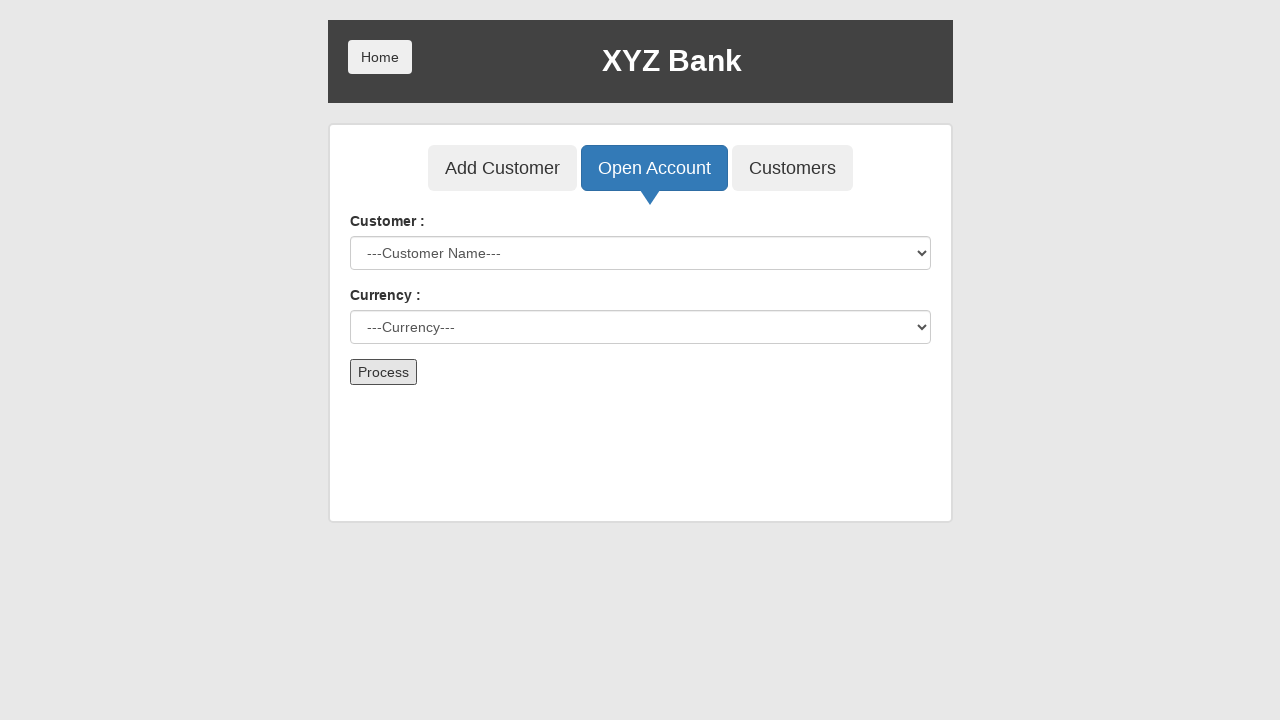